Verifies that the OrangeHRM logo is displayed on the page

Starting URL: https://opensource-demo.orangehrmlive.com/

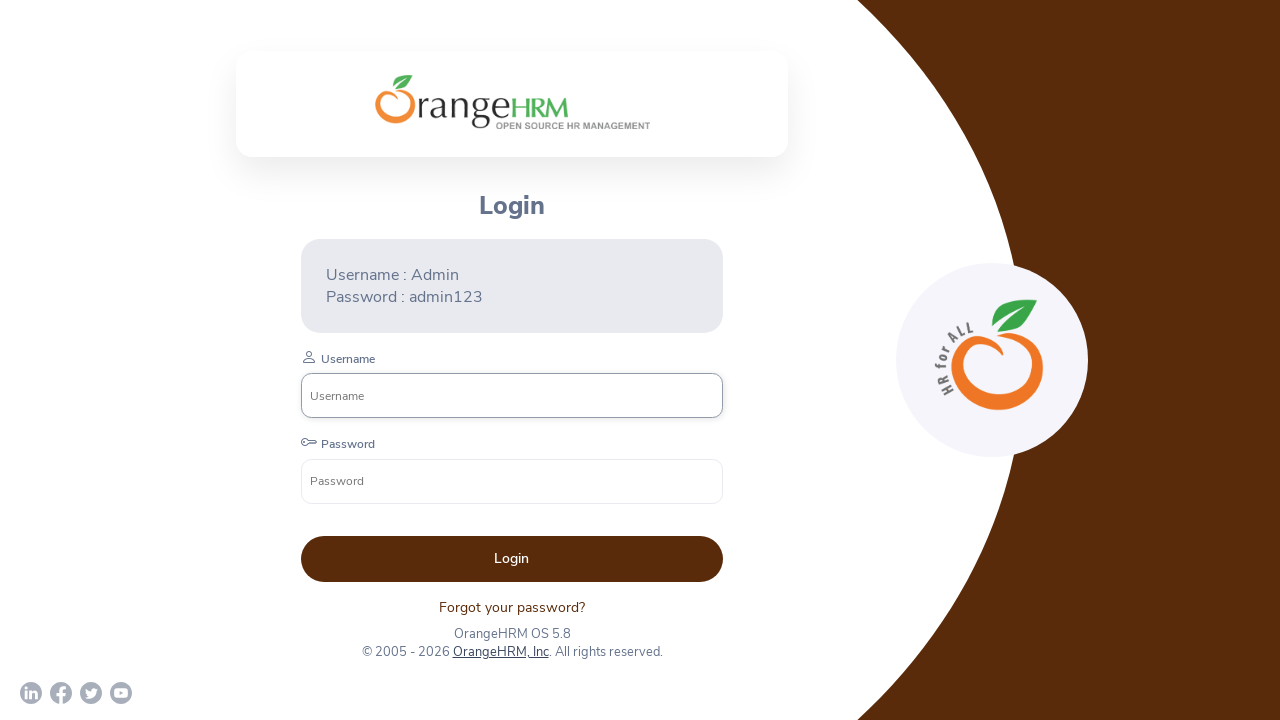

Navigated to OrangeHRM demo site
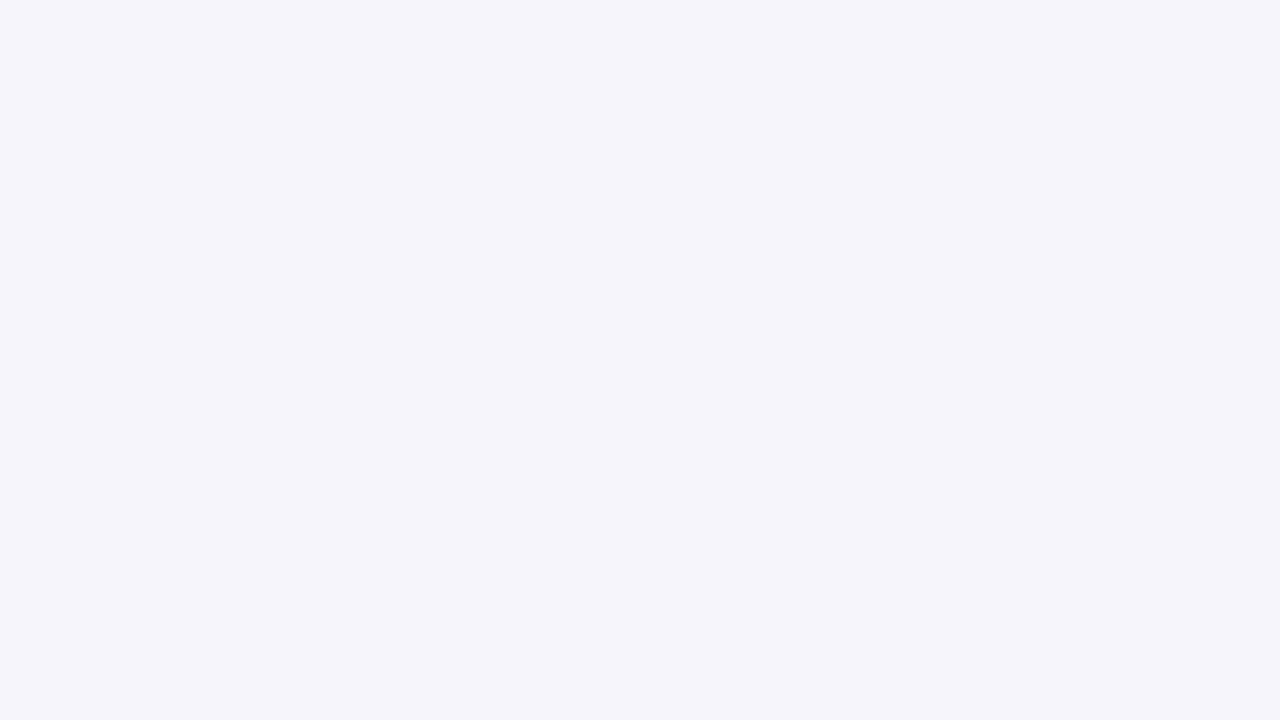

Located OrangeHRM logo element
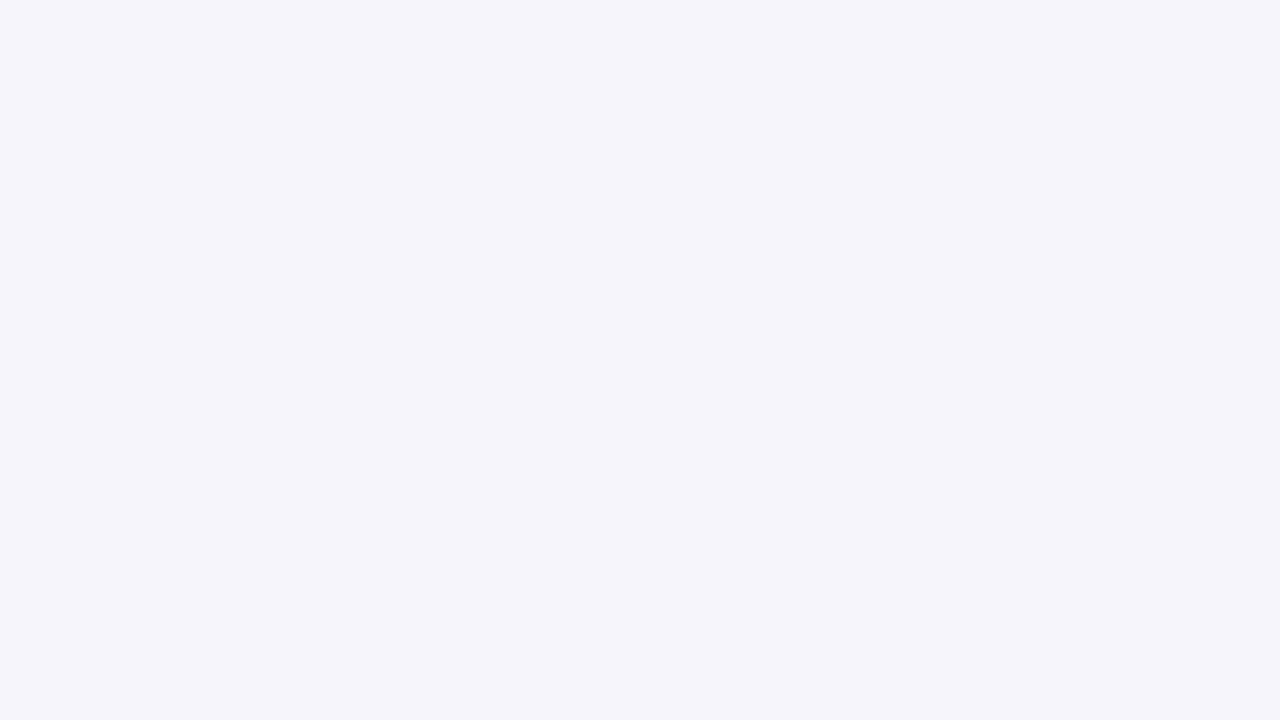

Verified that OrangeHRM logo is displayed on the page
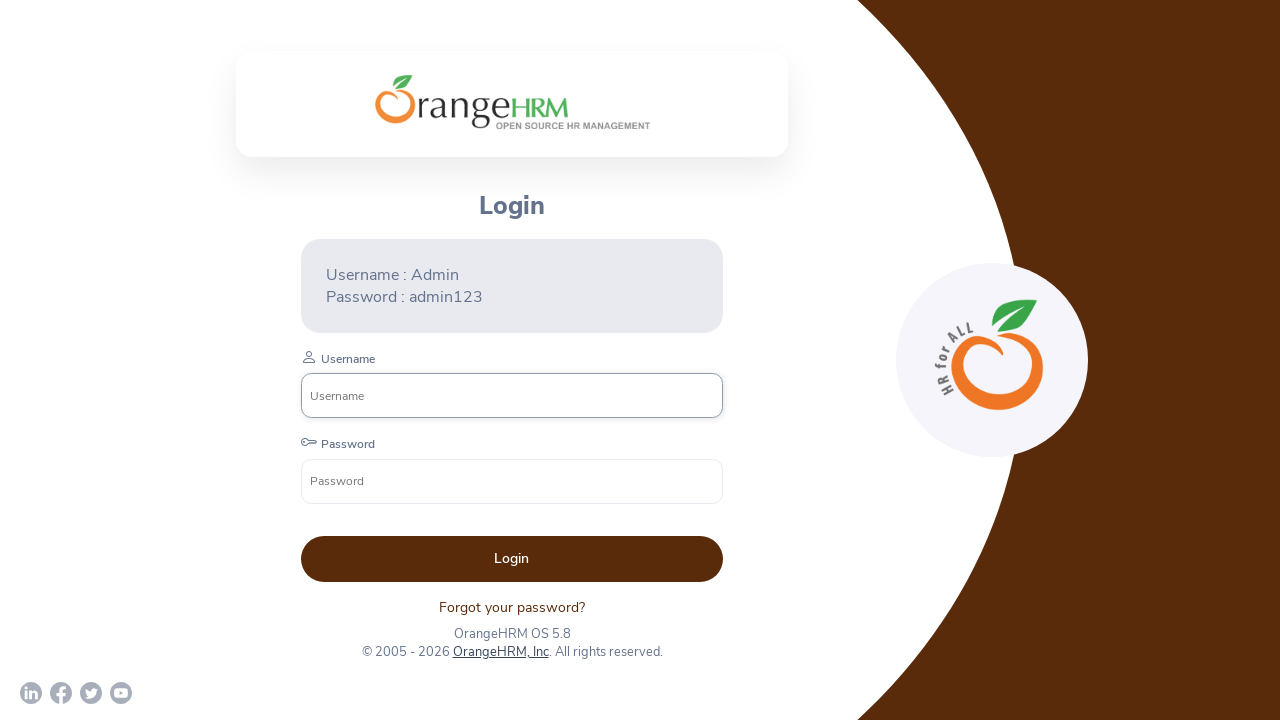

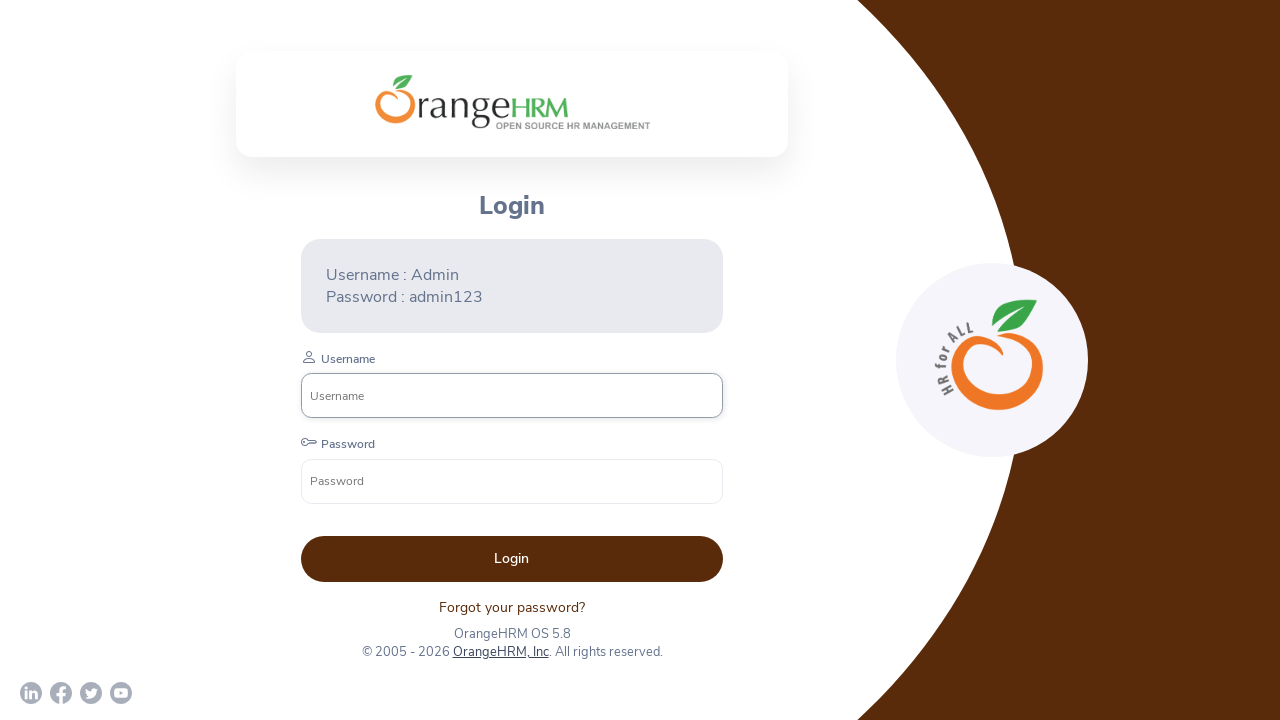